Navigates to the Redirect Link page

Starting URL: https://the-internet.herokuapp.com/

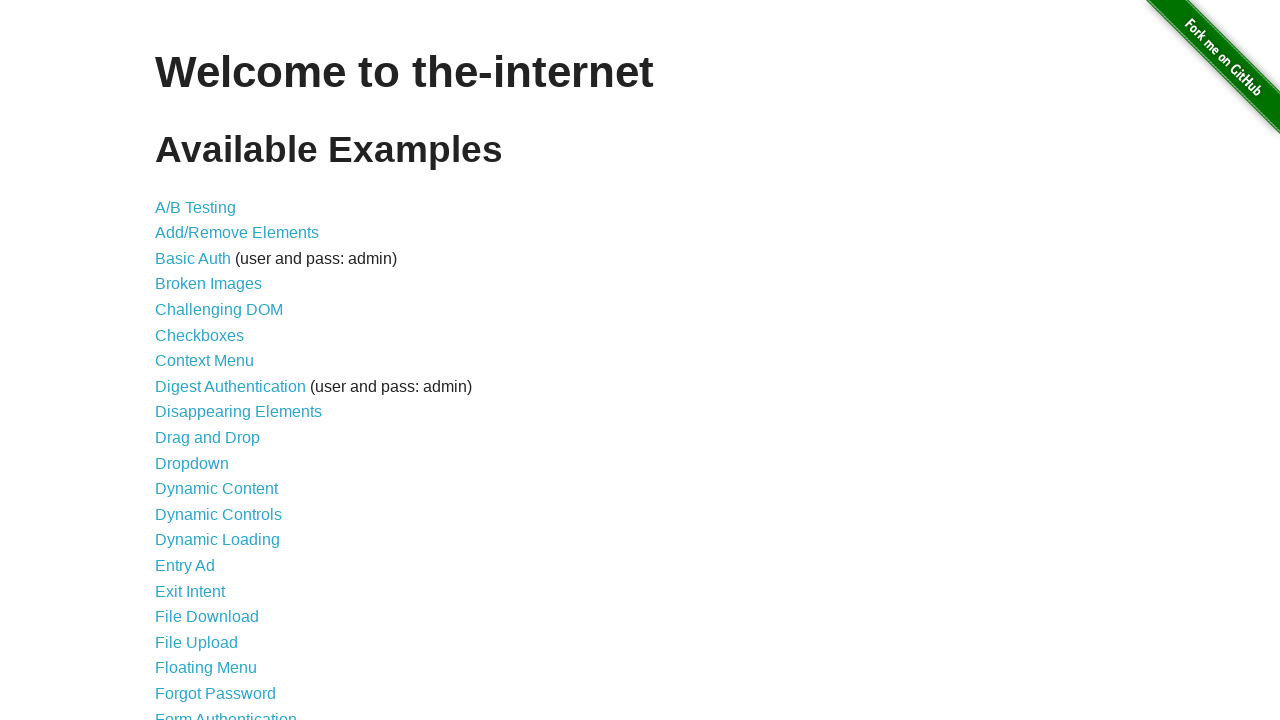

Clicked on Redirect Link page link at (202, 446) on xpath=//*[@id='content']/ul/li[36]/a
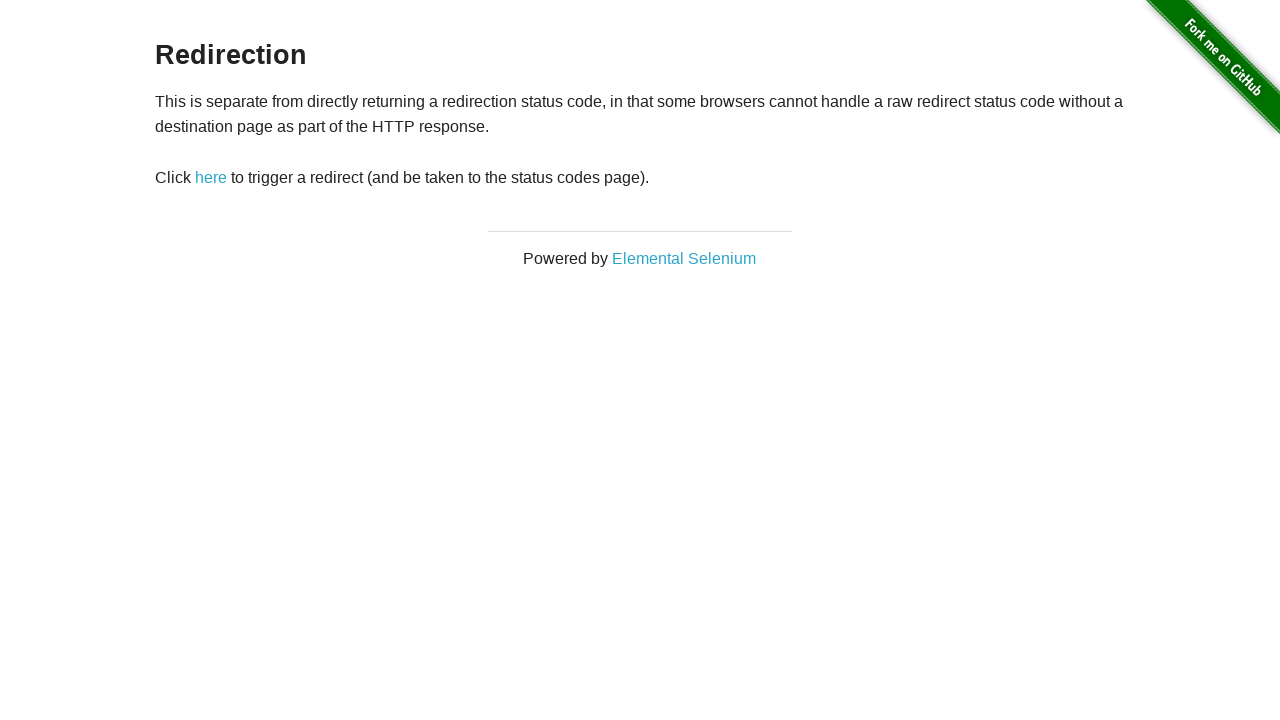

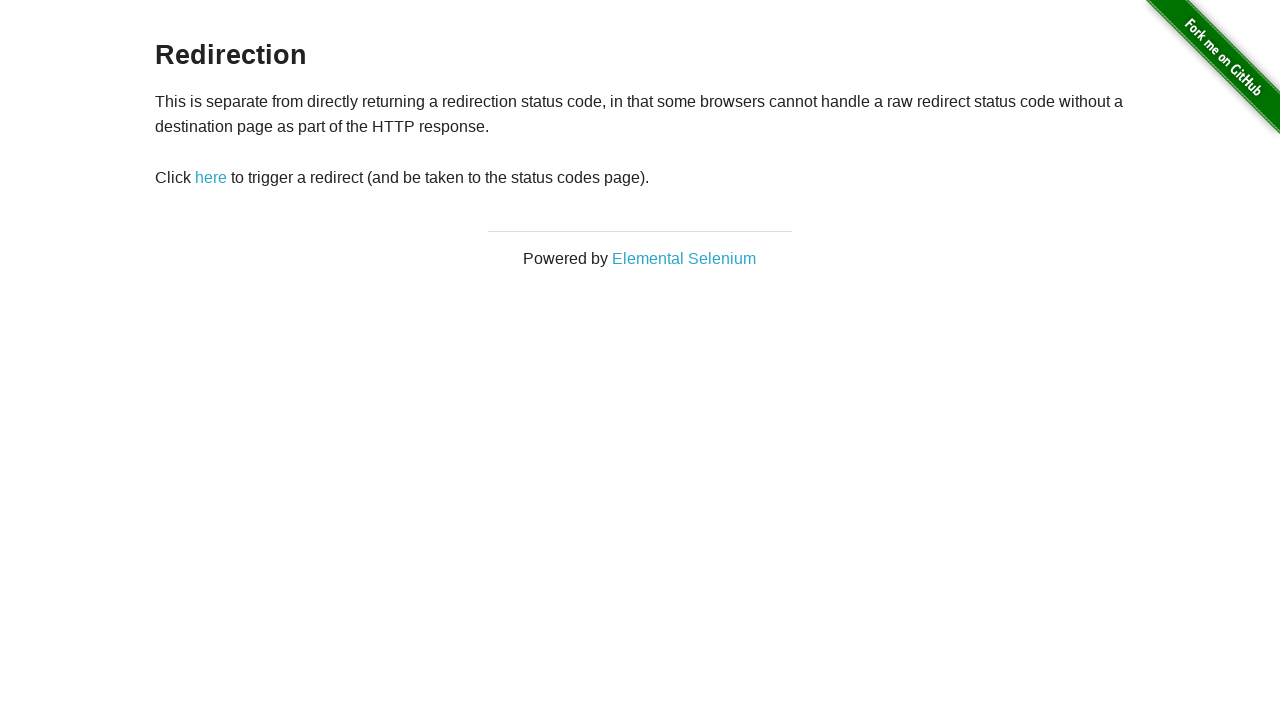